Tests handling of JavaScript prompt dialogs by clicking a button that triggers a prompt and accepting it with a custom input value

Starting URL: https://letcode.in/alert

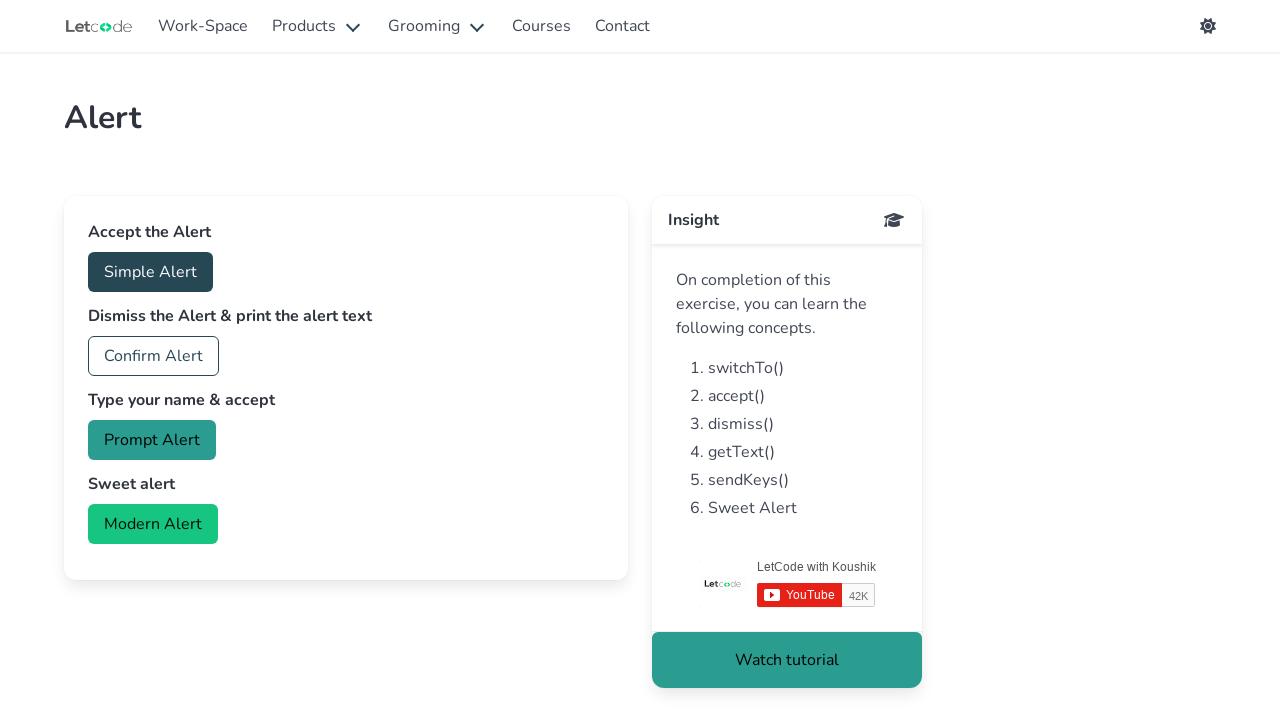

Set up dialog handler to accept prompts with custom input
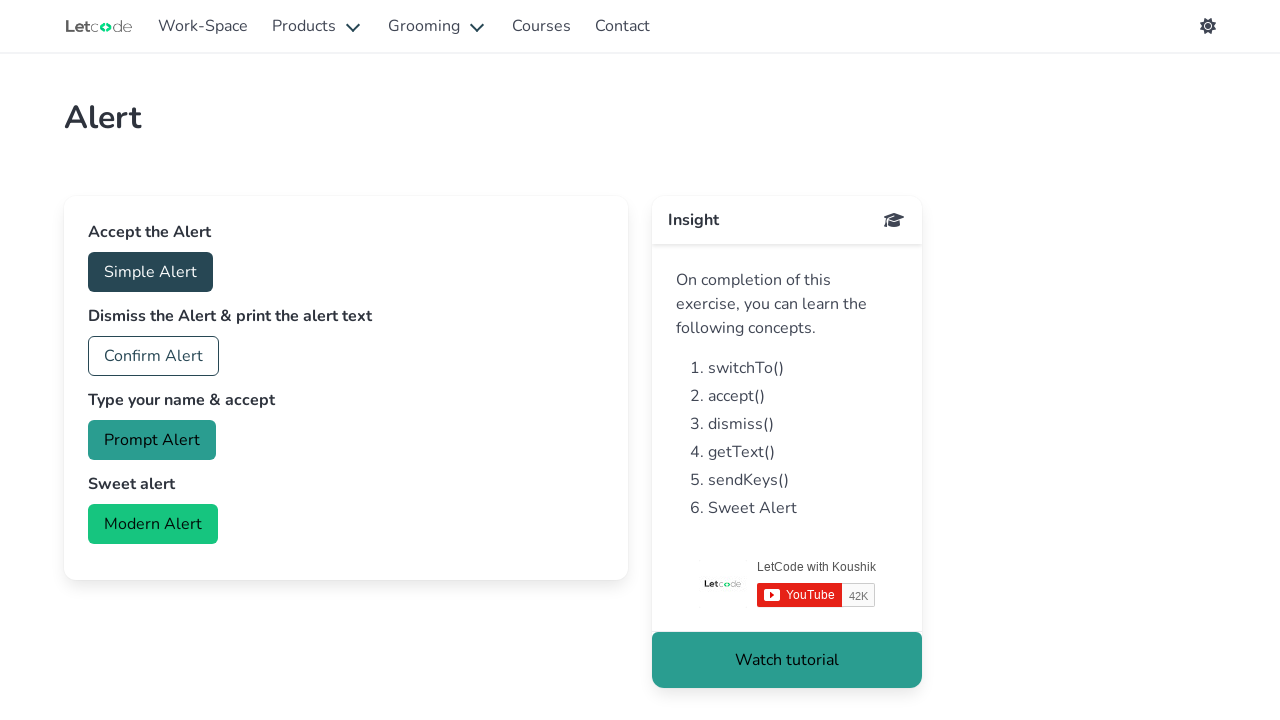

Clicked prompt button to trigger JavaScript dialog at (152, 440) on #prompt
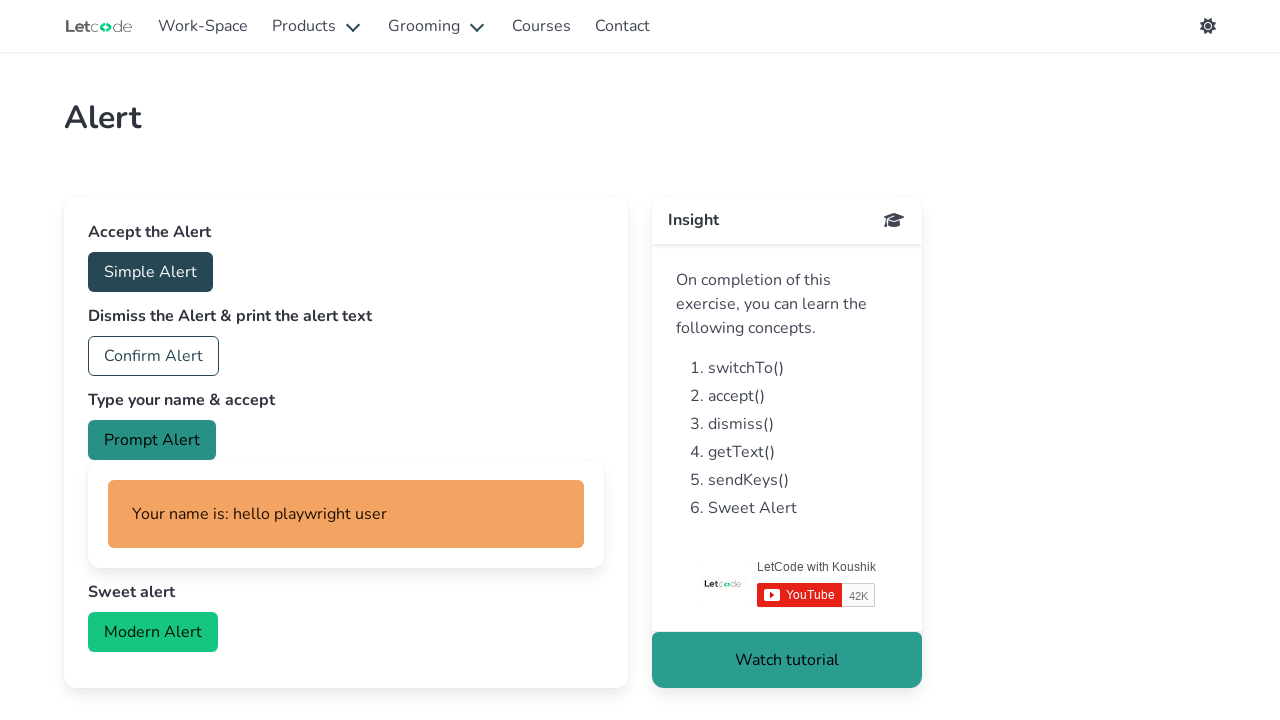

Waited for dialog handling to complete
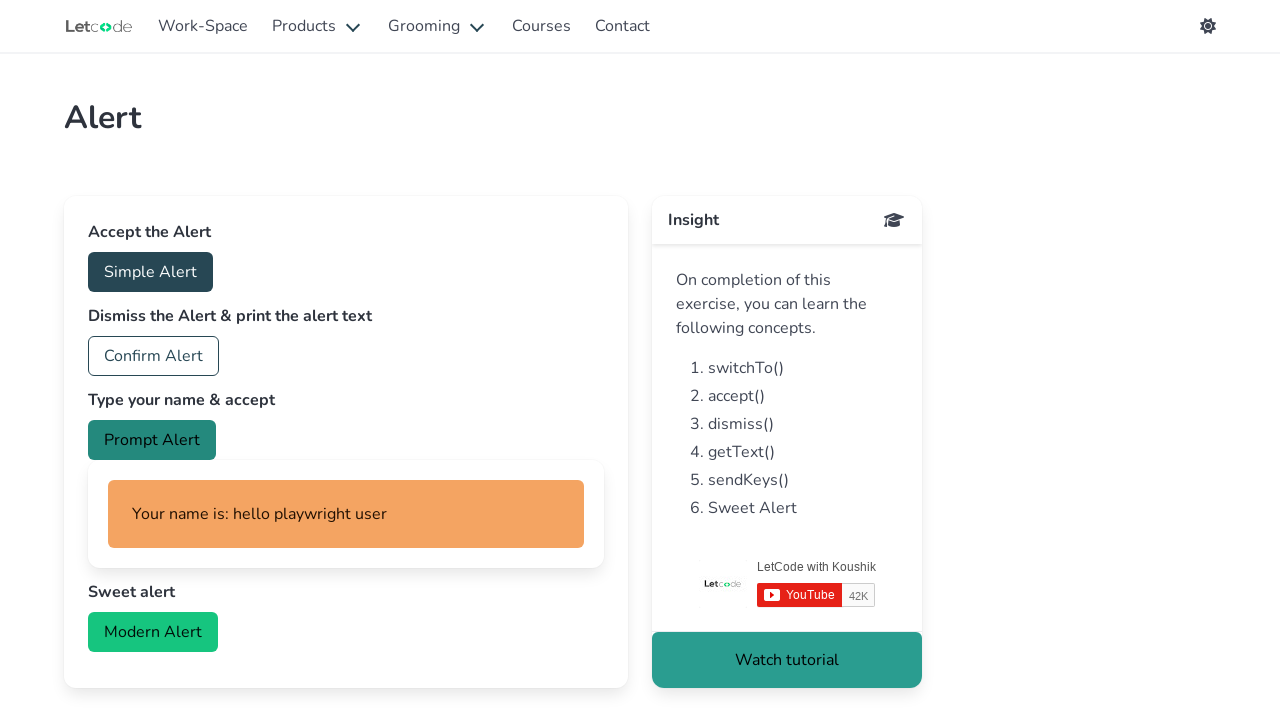

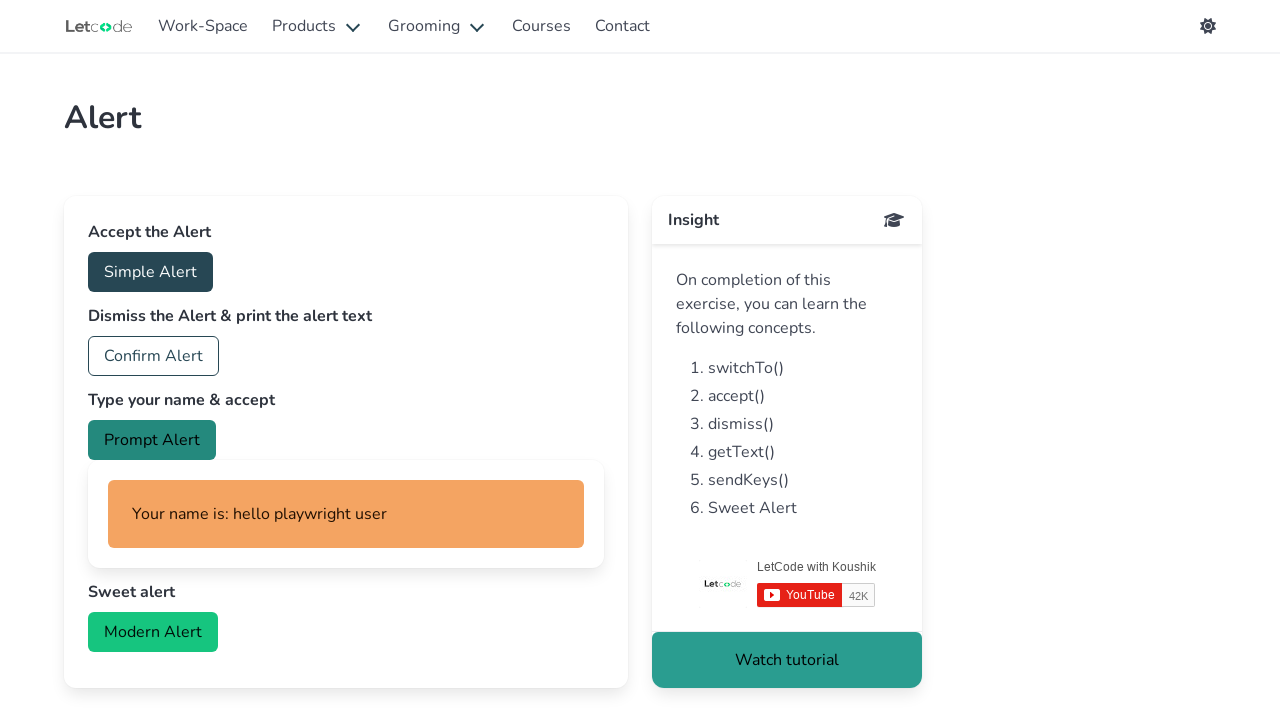